Tests selecting Option 1 from a dropdown list and verifies the selection

Starting URL: https://the-internet.herokuapp.com/dropdown

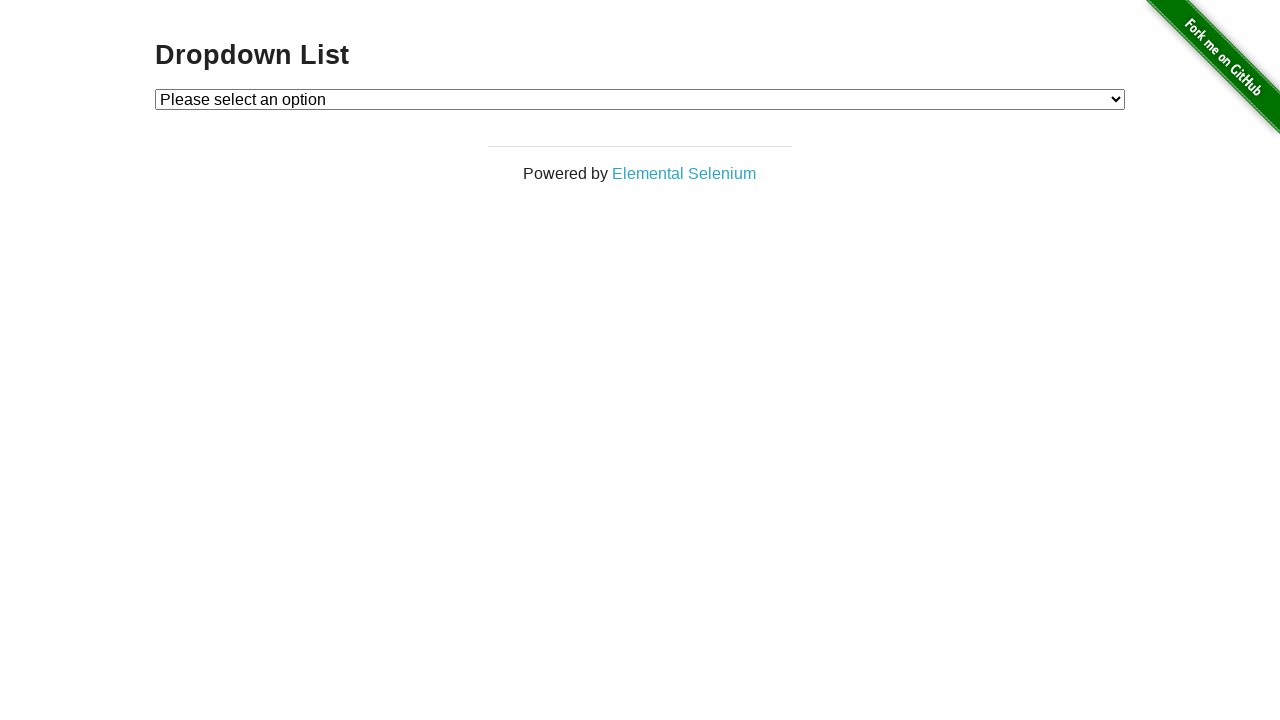

Navigated to dropdown list page
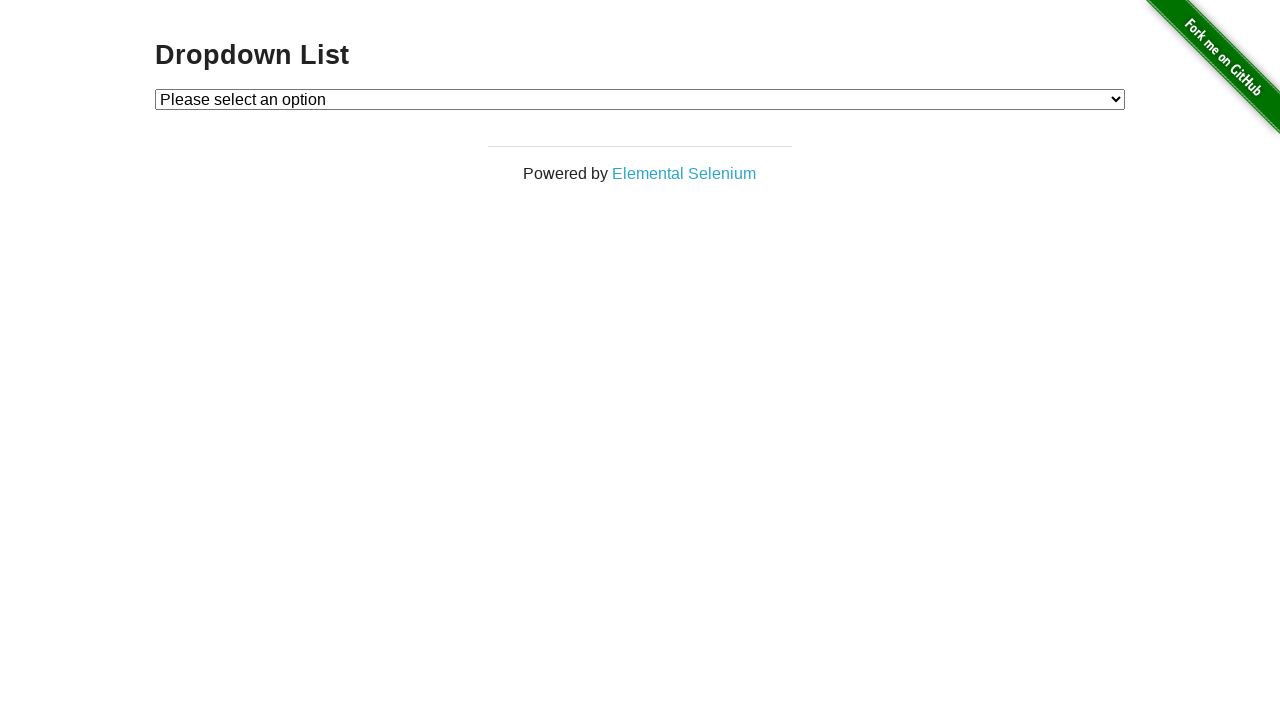

Selected Option 1 from dropdown list on #dropdown
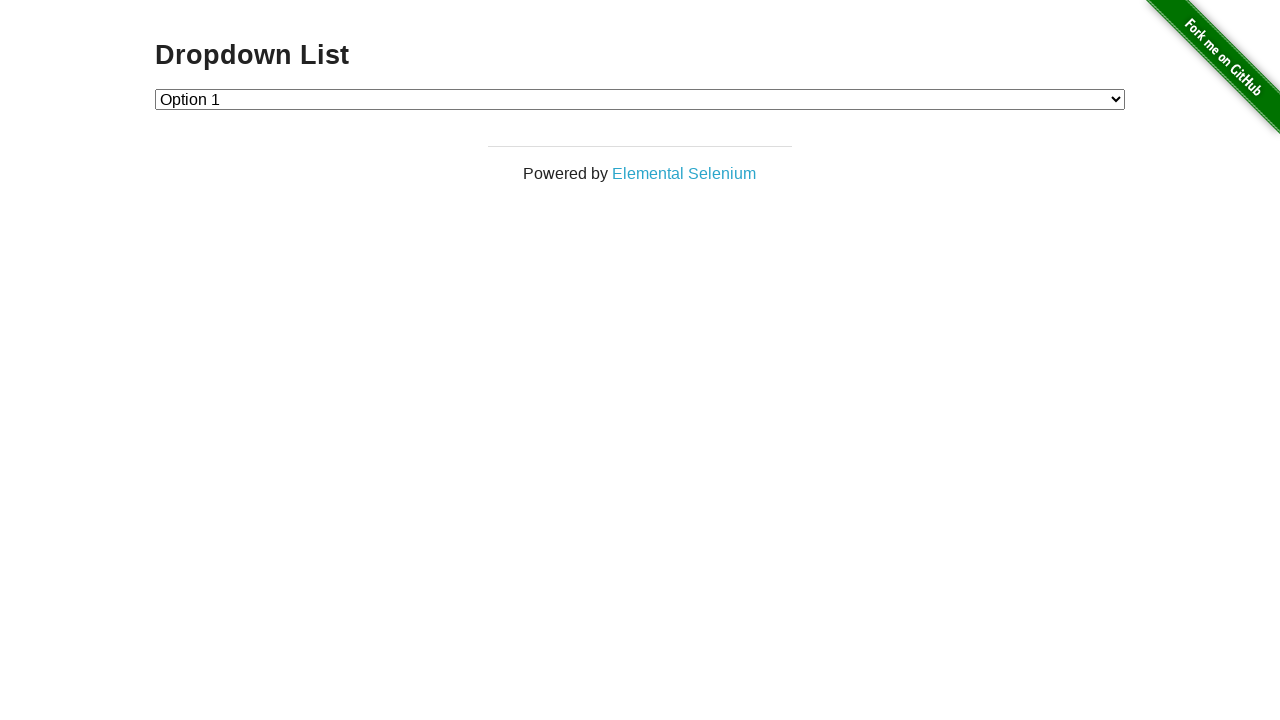

Retrieved selected dropdown value
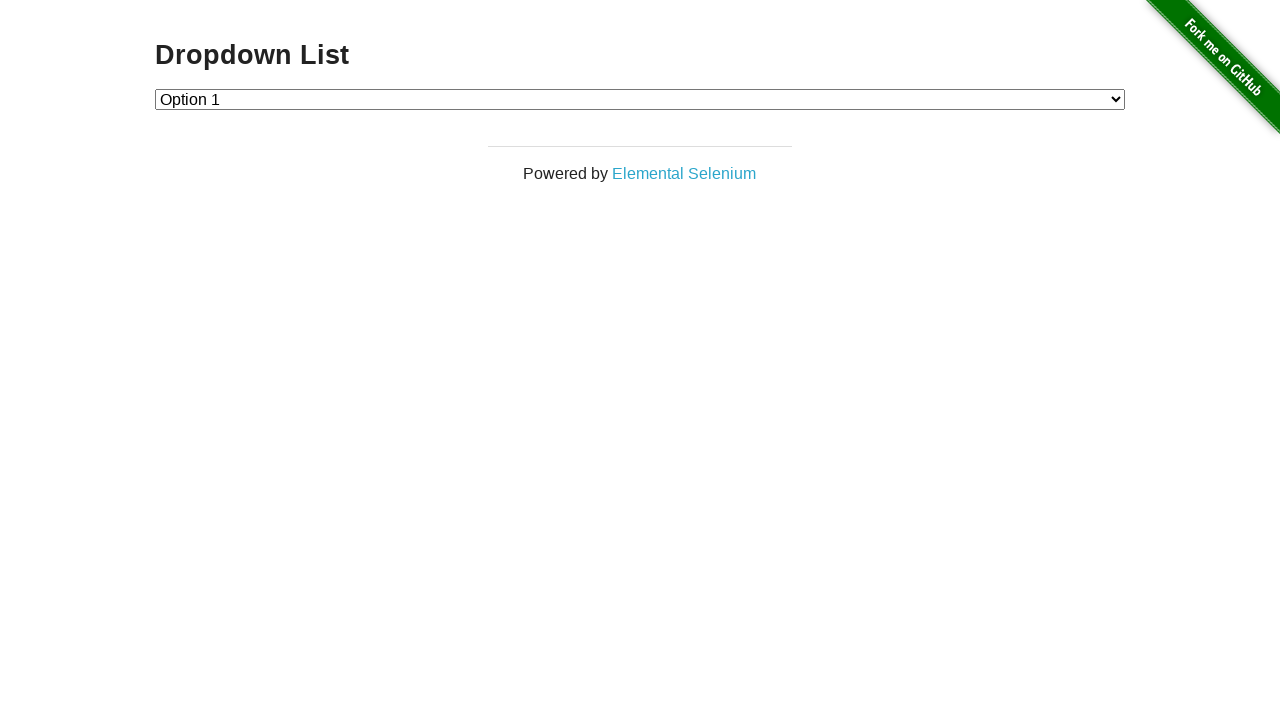

Verified that Option 1 is correctly selected (value='1')
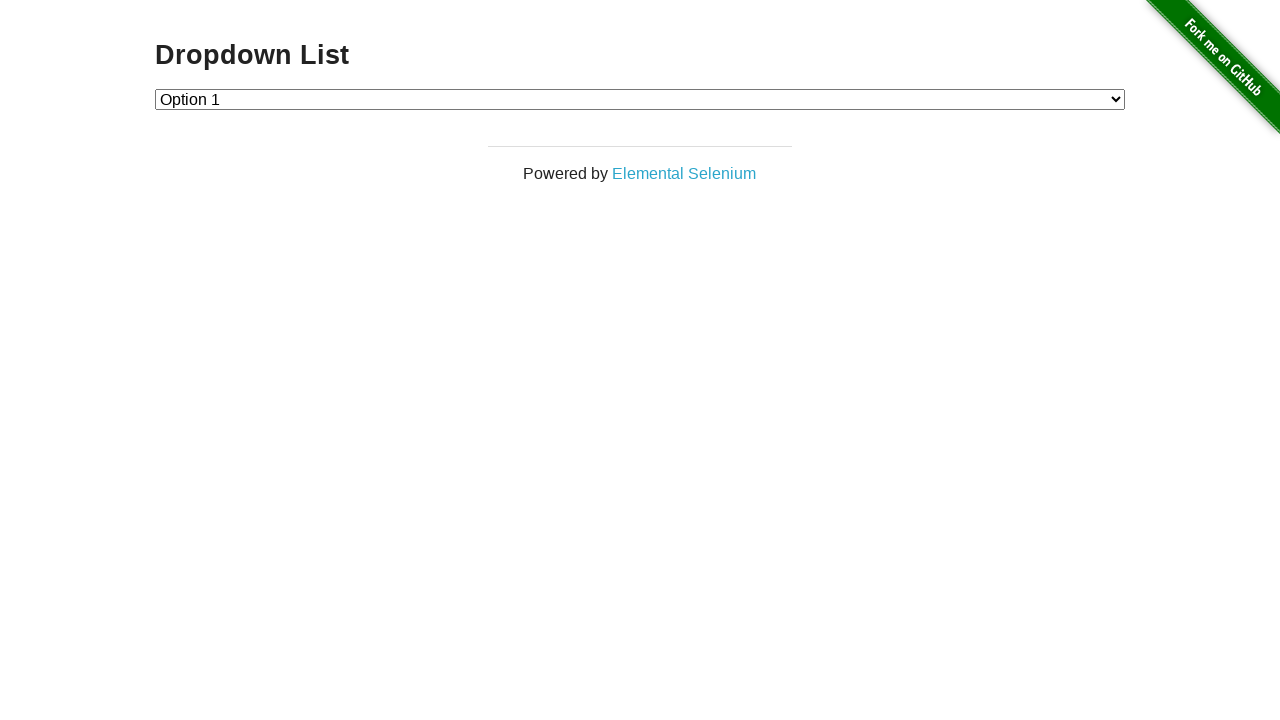

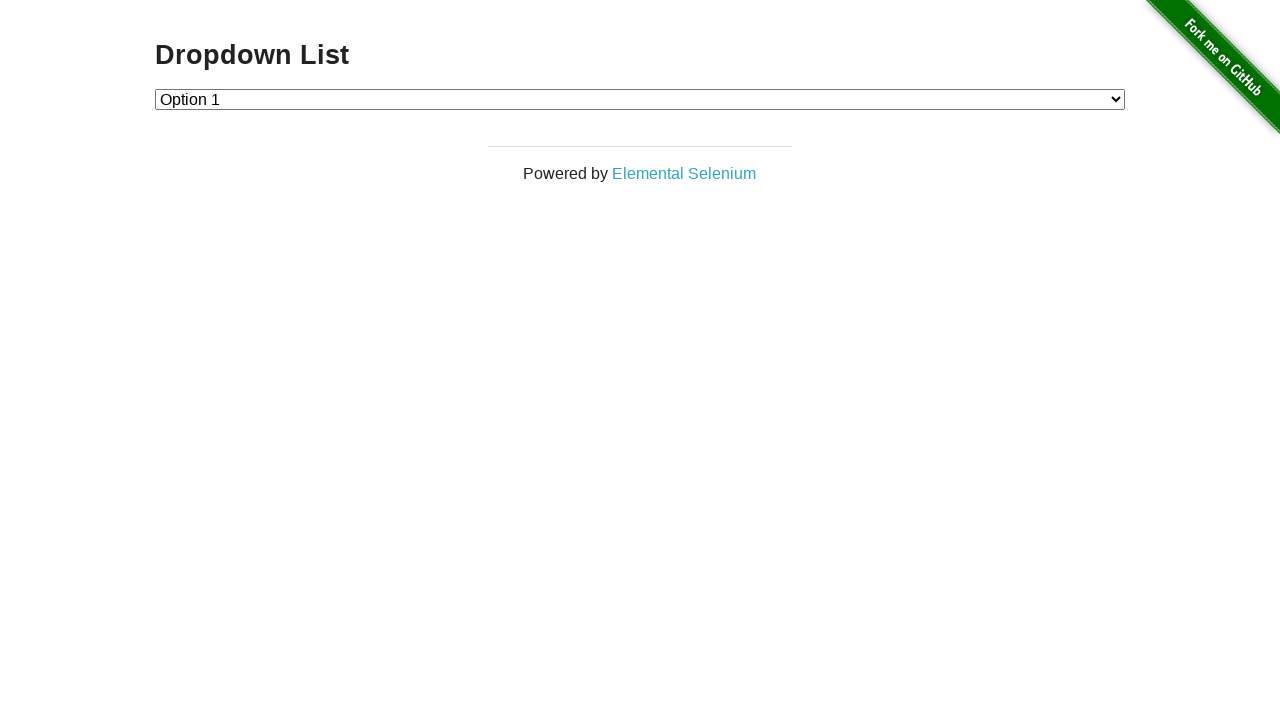